Tests right-click context menu functionality on a specific link

Starting URL: https://the-internet.herokuapp.com/

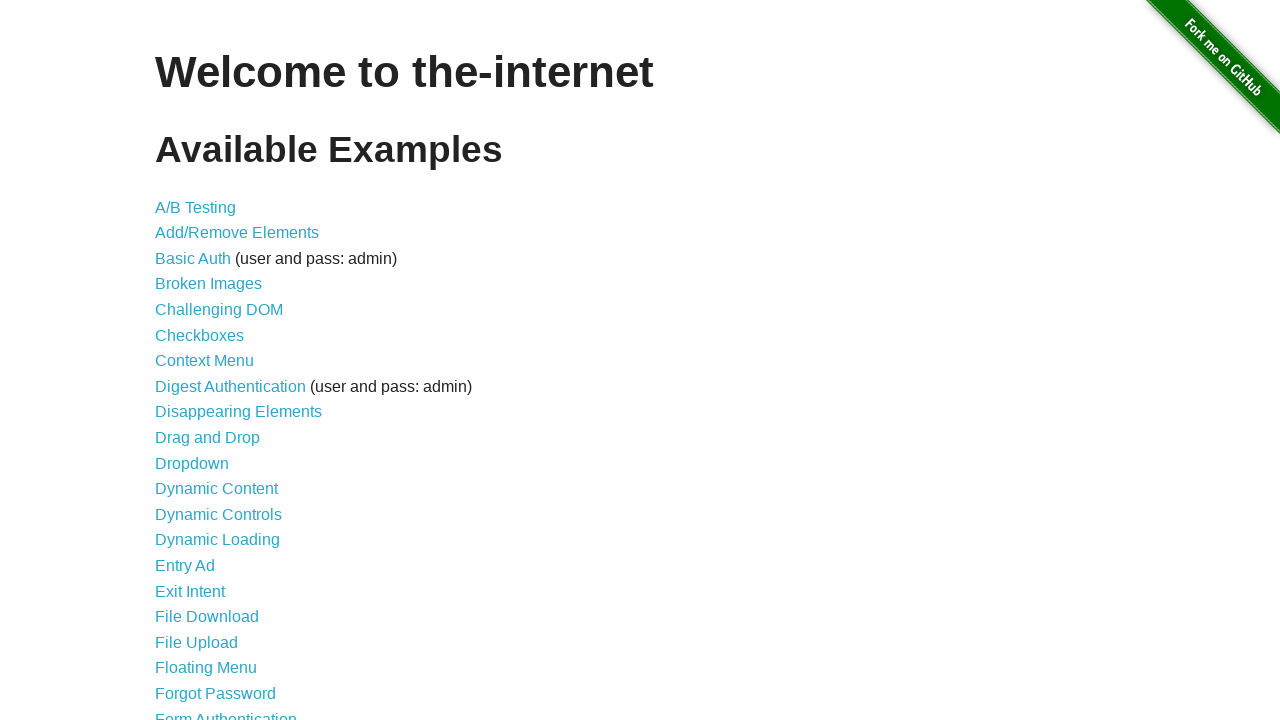

Located the 'Testing' link element
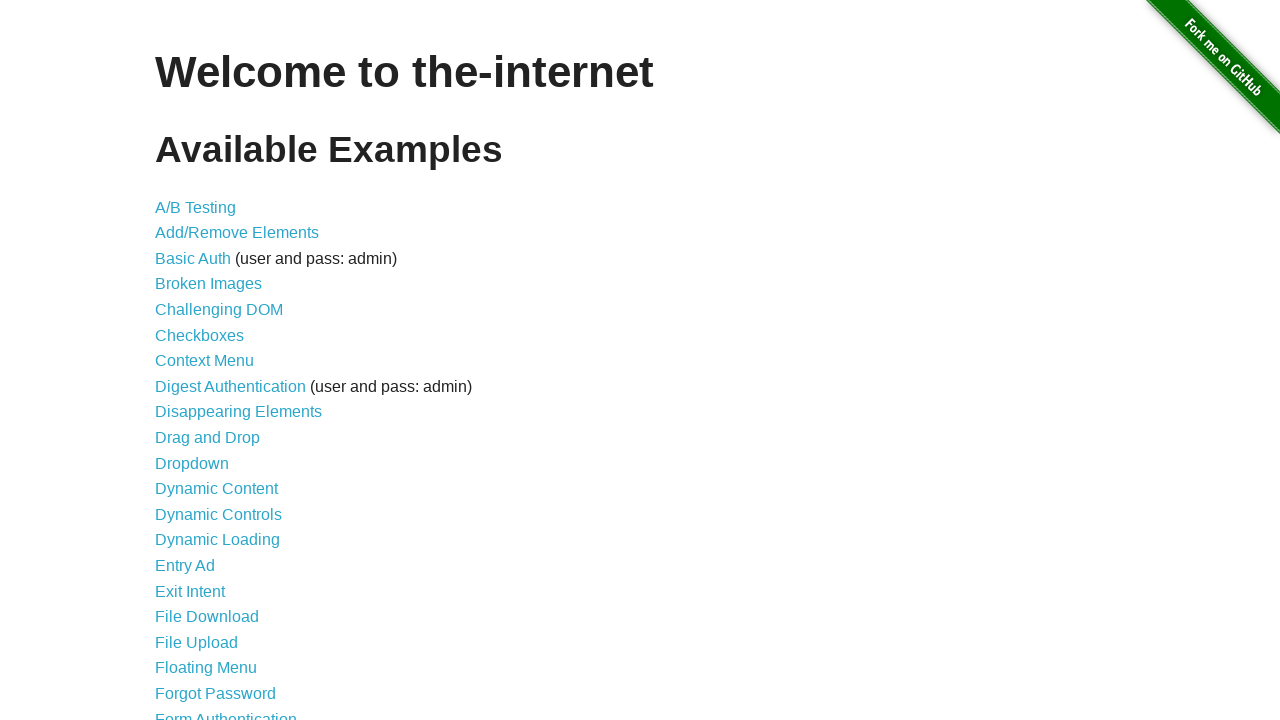

Right-clicked on the 'Testing' link to open context menu at (196, 207) on xpath=//a[contains(text(),'Testing')]
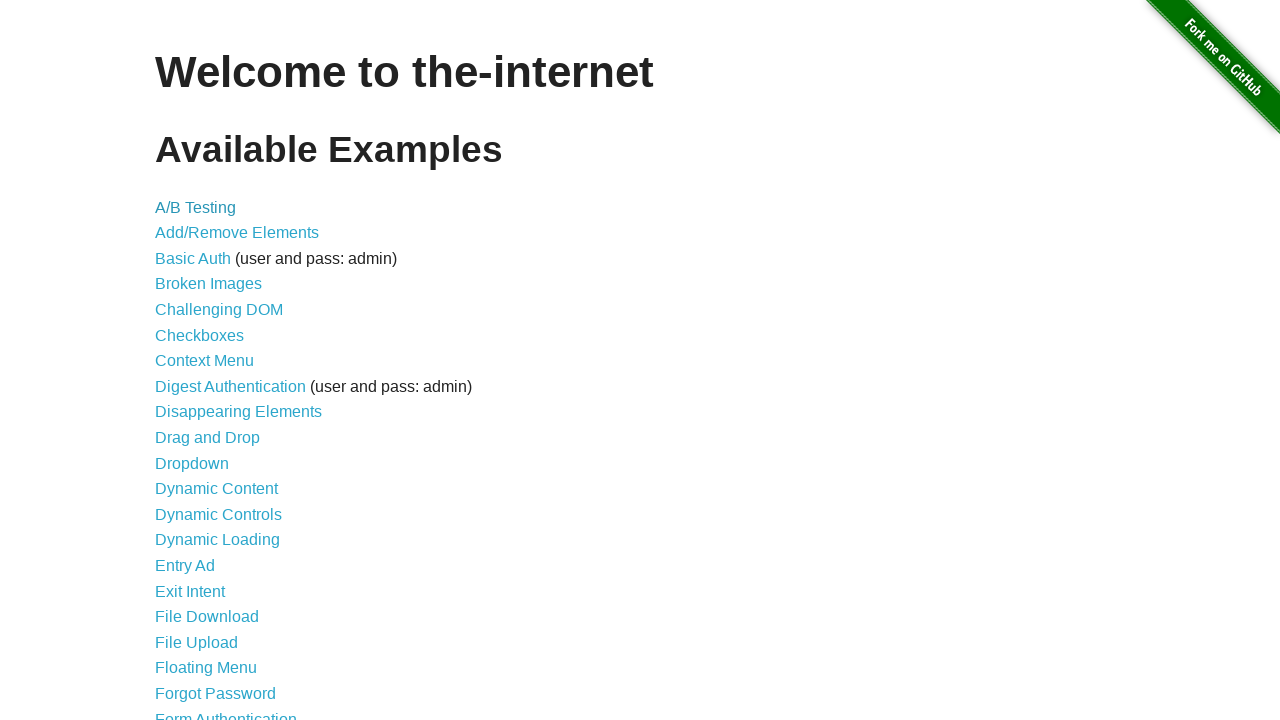

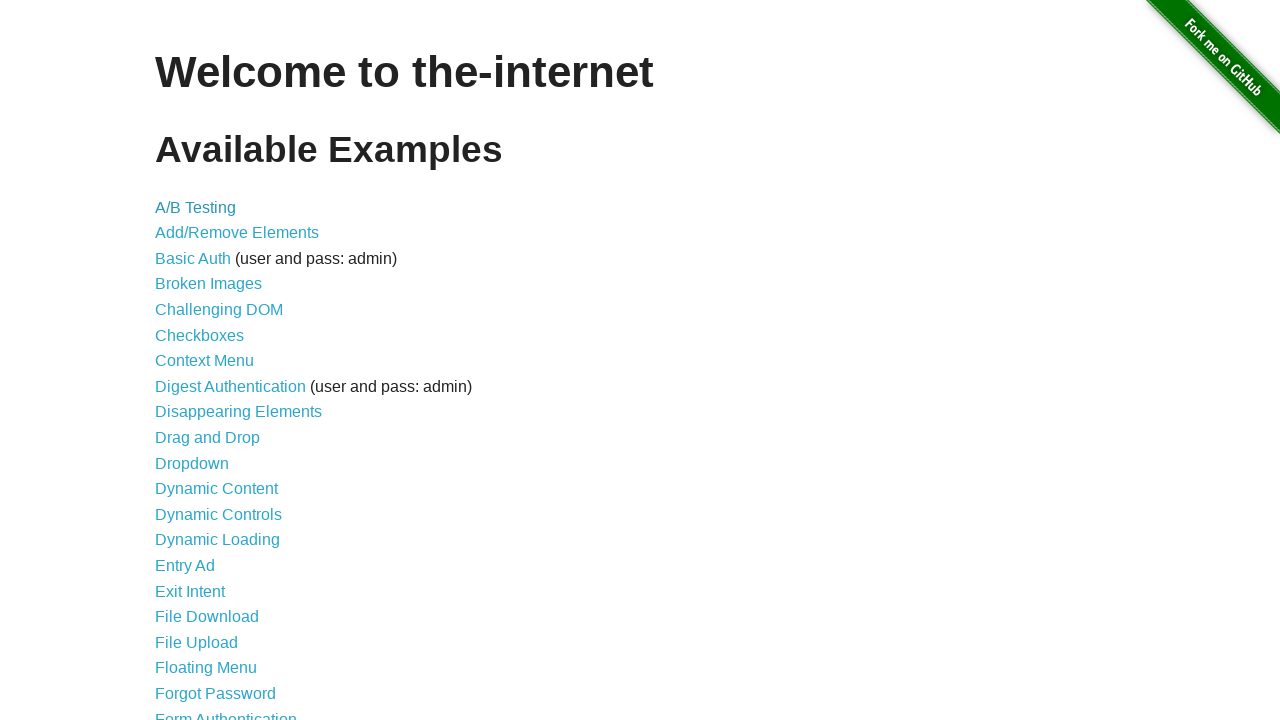